Tests the flight booking flow on BlazeDemo by selecting departure and destination cities, choosing a flight, selecting a card type, and completing the purchase.

Starting URL: https://blazedemo.com/

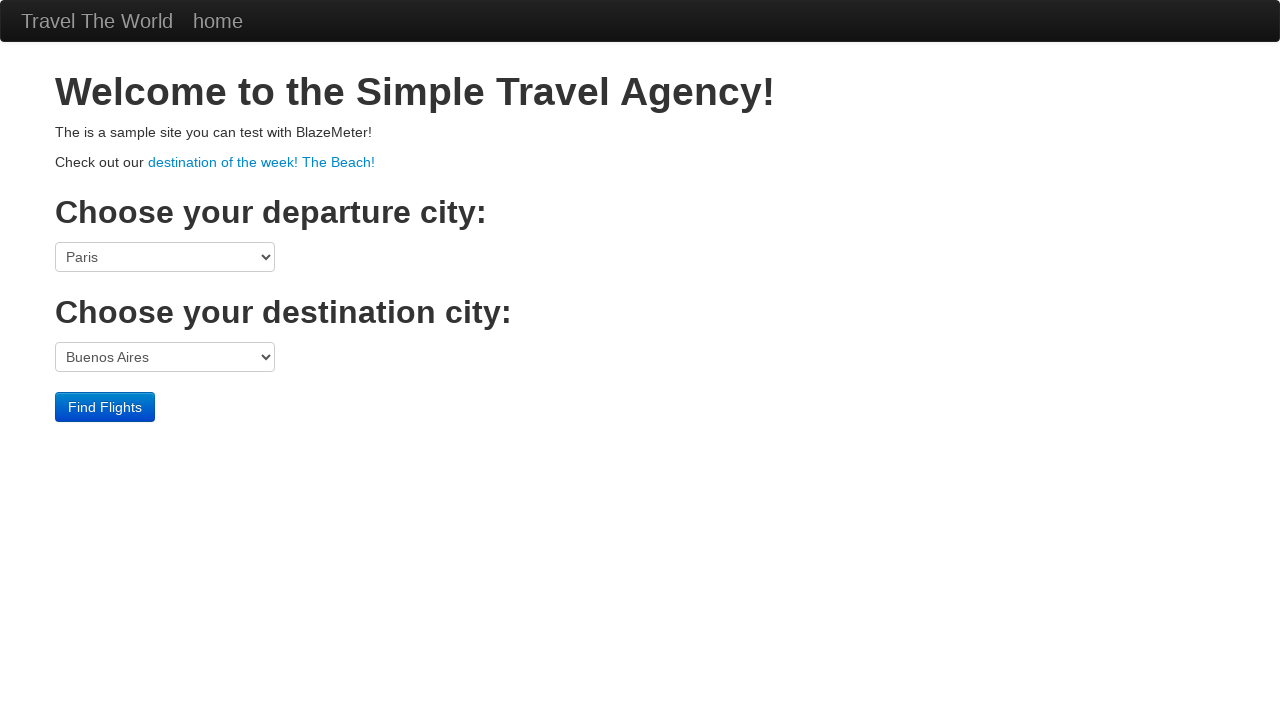

Clicked departure city dropdown at (165, 257) on select[name='fromPort']
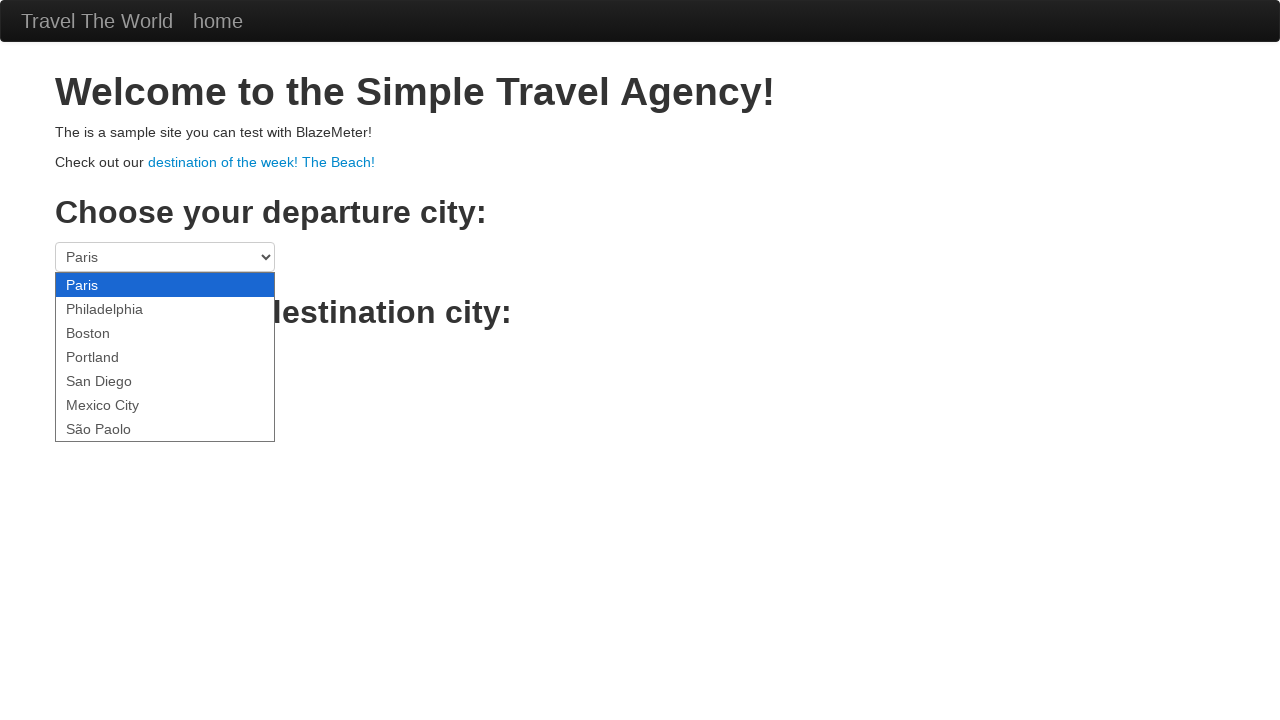

Selected São Paolo as departure city on select[name='fromPort']
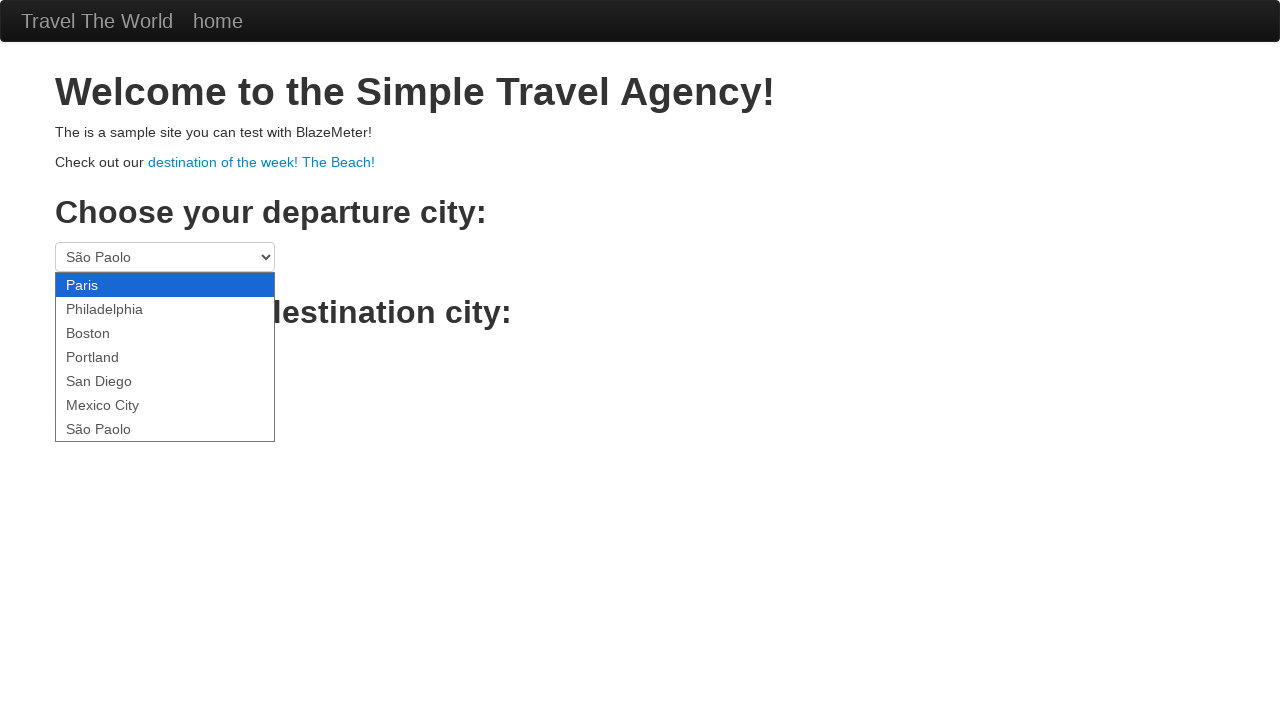

Clicked destination city dropdown at (165, 357) on select[name='toPort']
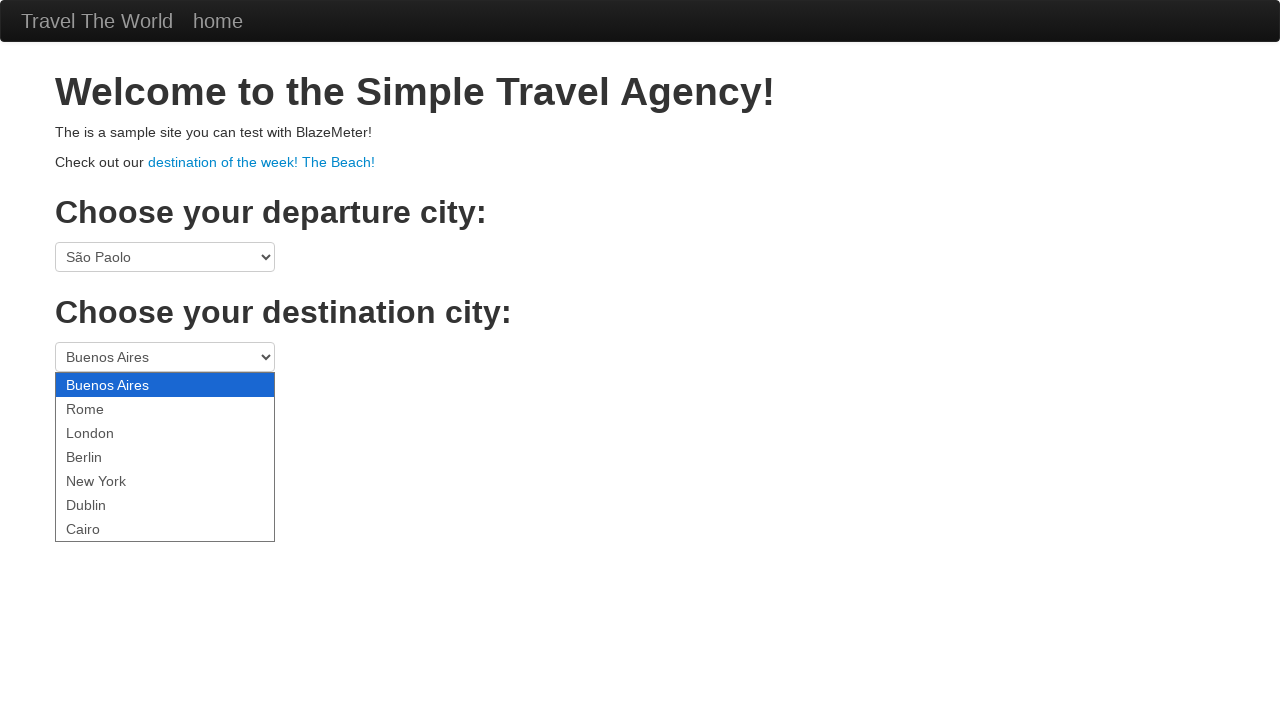

Selected Berlin as destination city on select[name='toPort']
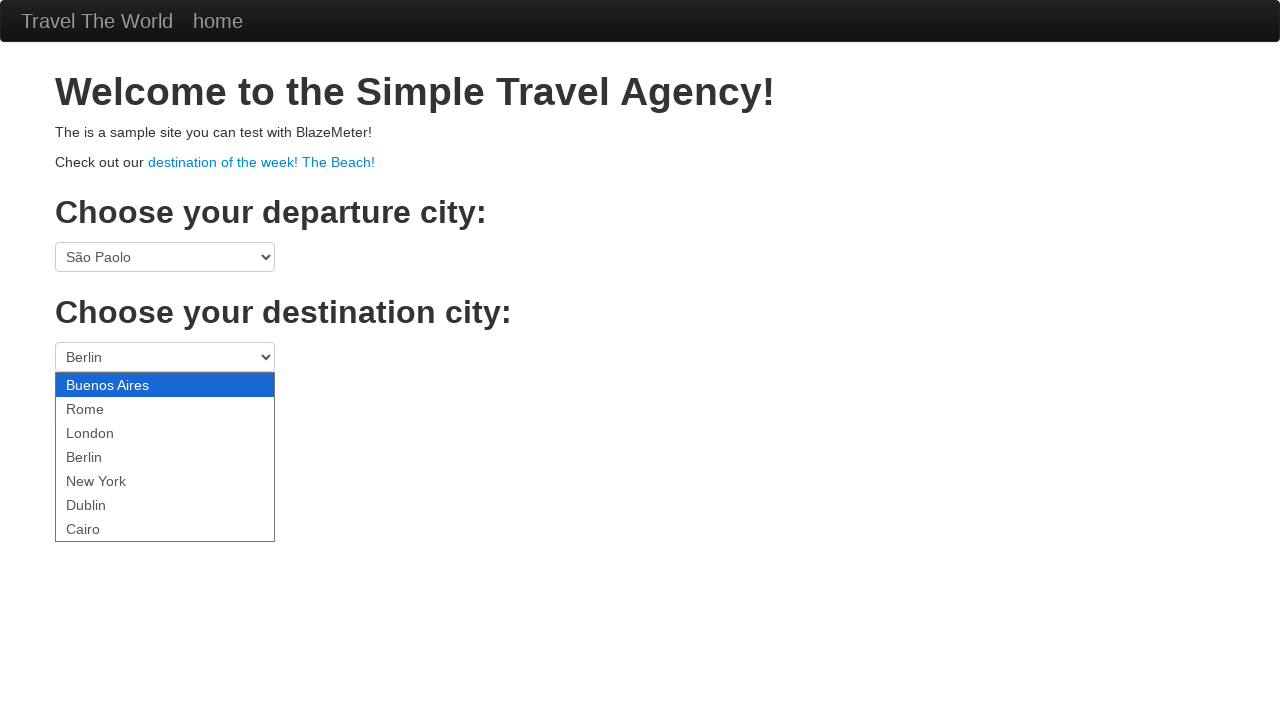

Clicked Find Flights button at (105, 407) on .btn-primary
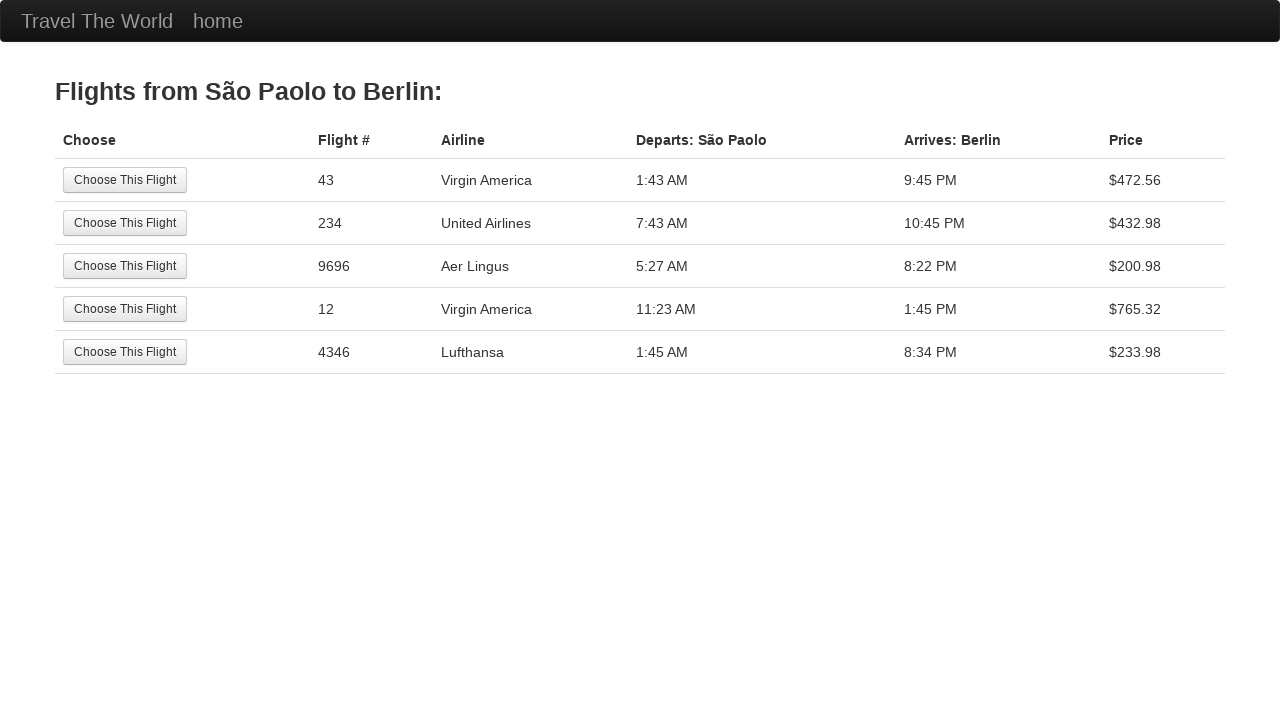

Selected first flight option at (125, 180) on tr:nth-child(1) .btn
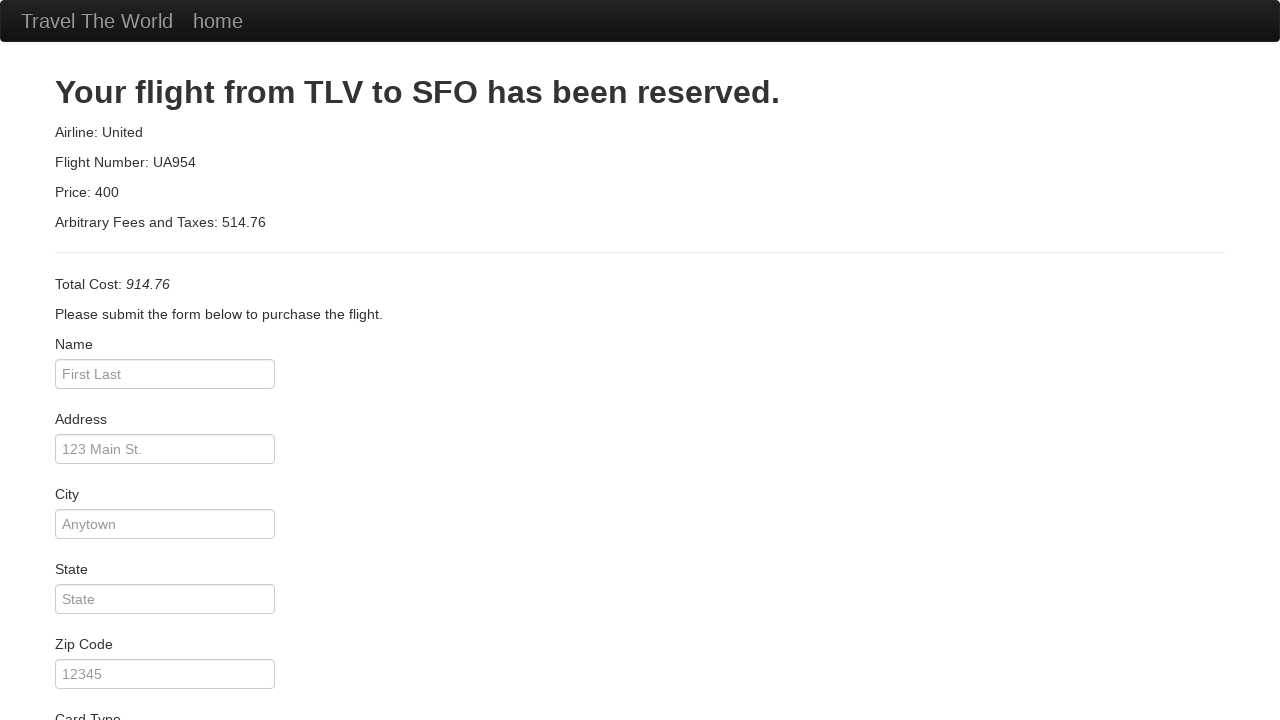

Clicked card type dropdown at (165, 360) on #cardType
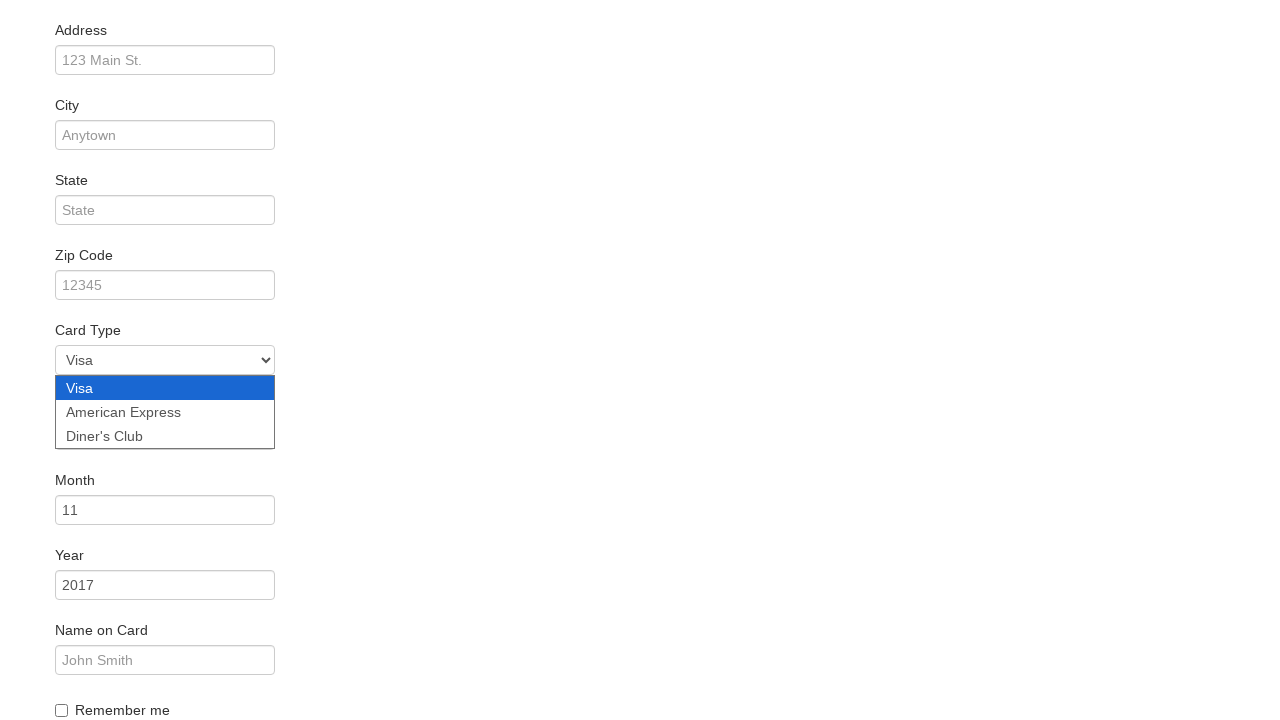

Selected American Express as card type on #cardType
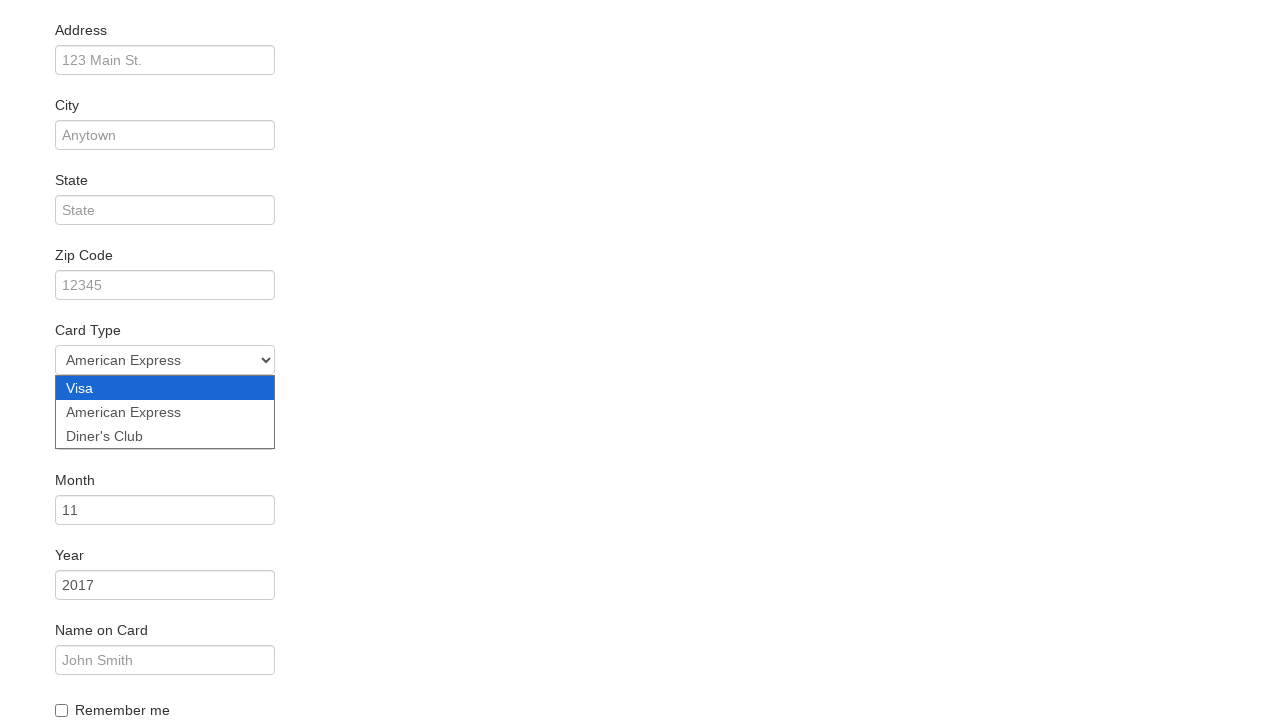

Checked remember me checkbox at (62, 710) on #rememberMe
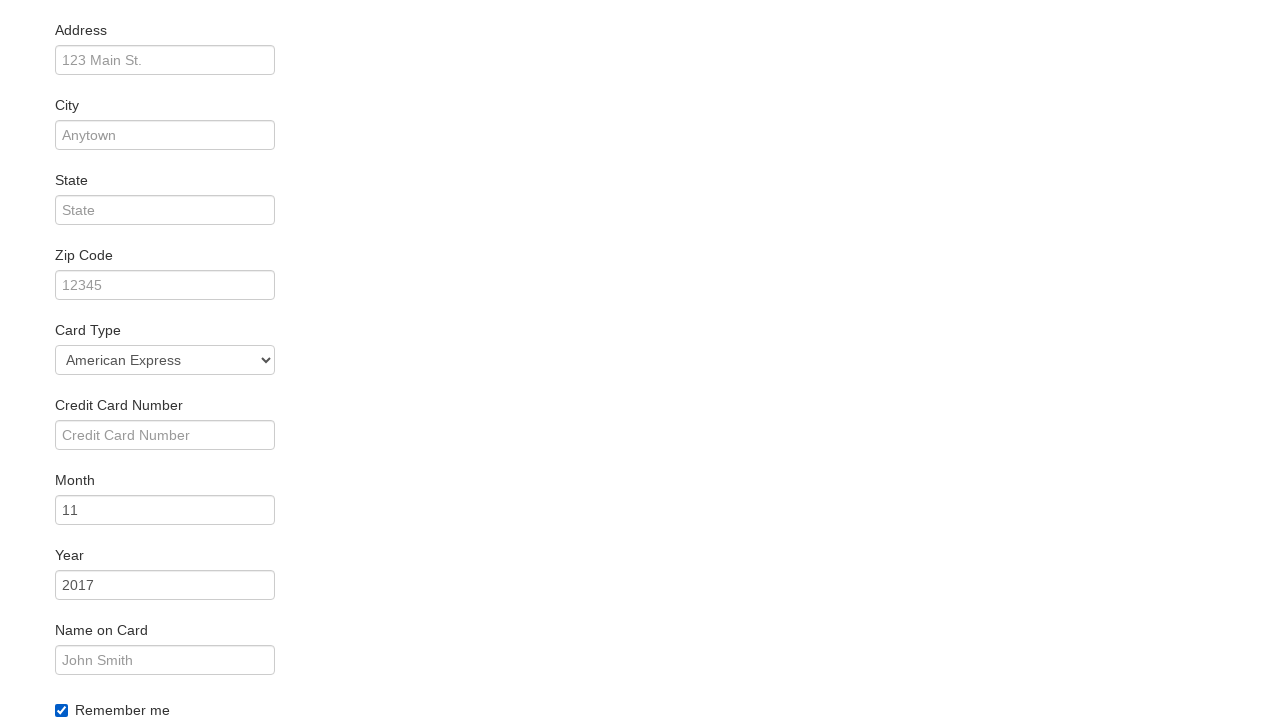

Clicked Purchase Flight button at (118, 685) on .btn-primary
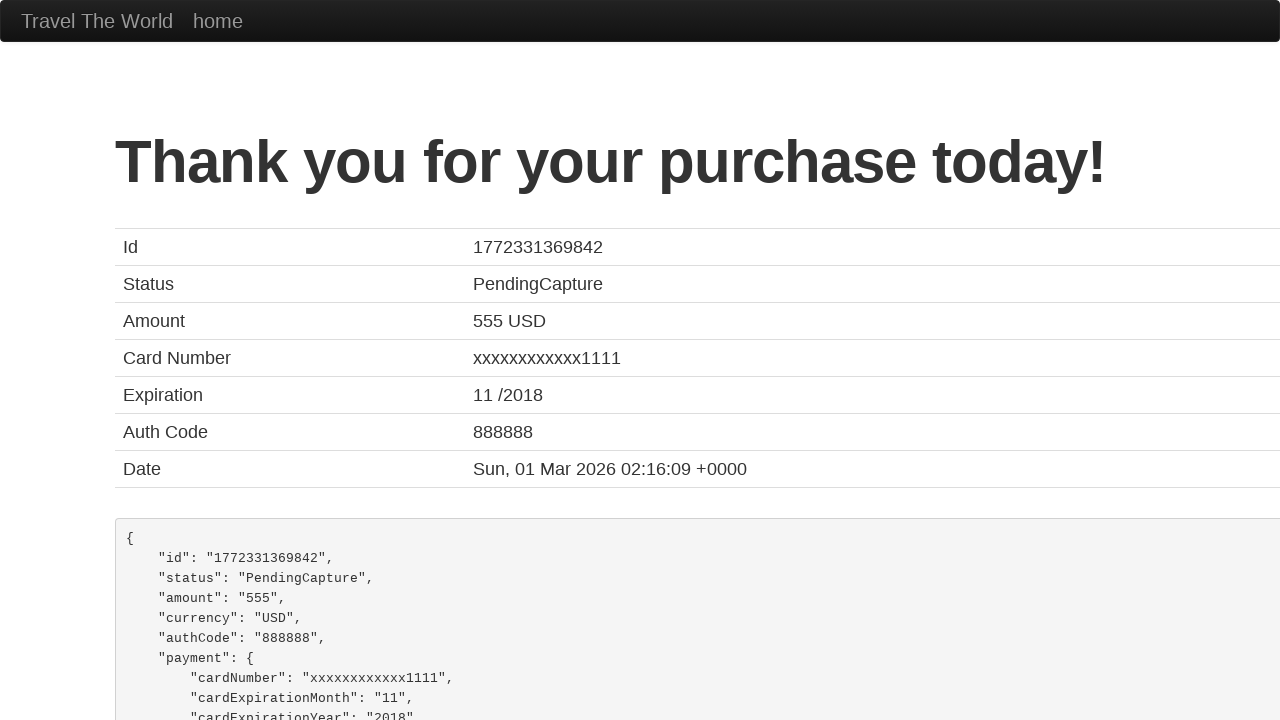

Purchase confirmation page loaded with heading visible
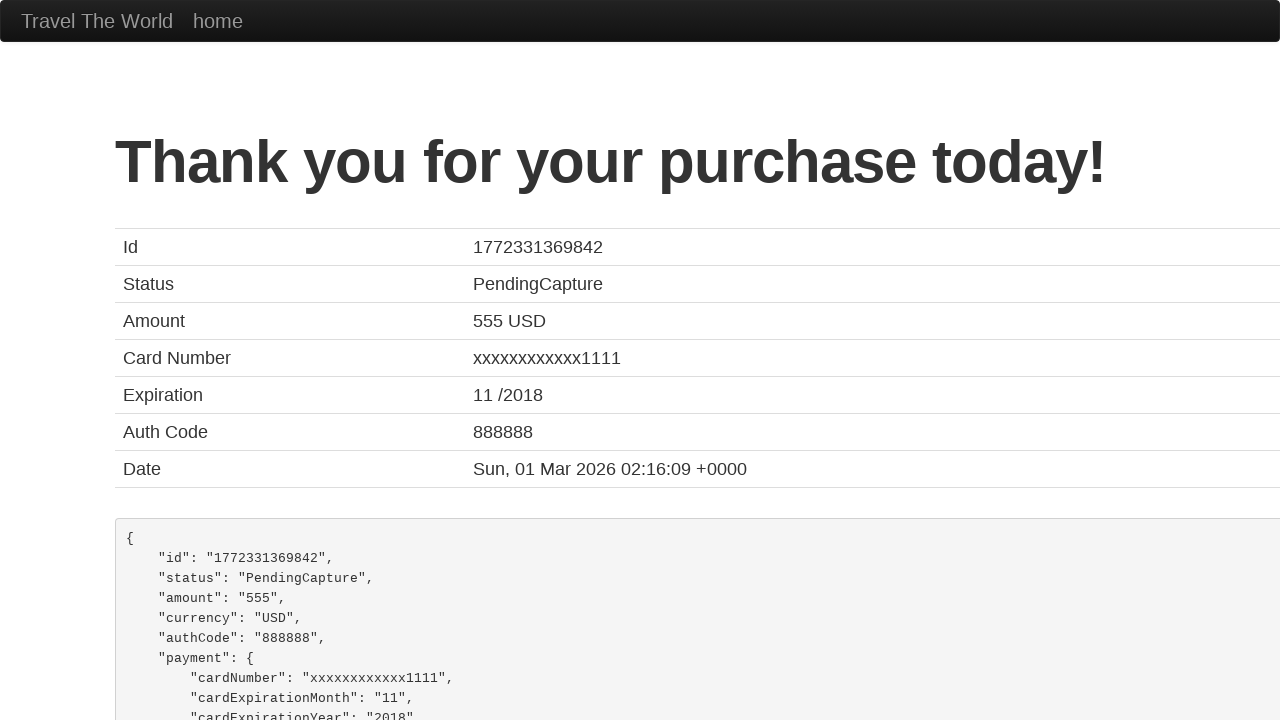

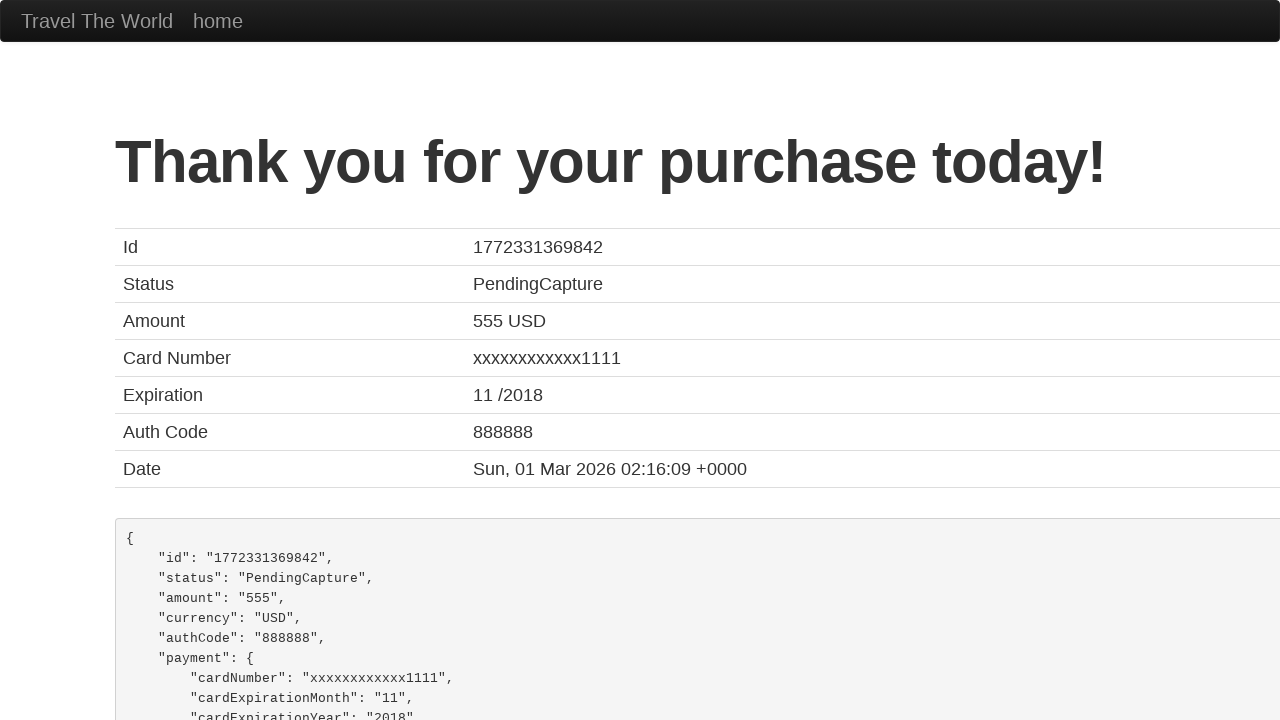